Navigates to JPL Space images page and clicks the button to view the full featured image

Starting URL: https://data-class-jpl-space.s3.amazonaws.com/JPL_Space/index.html

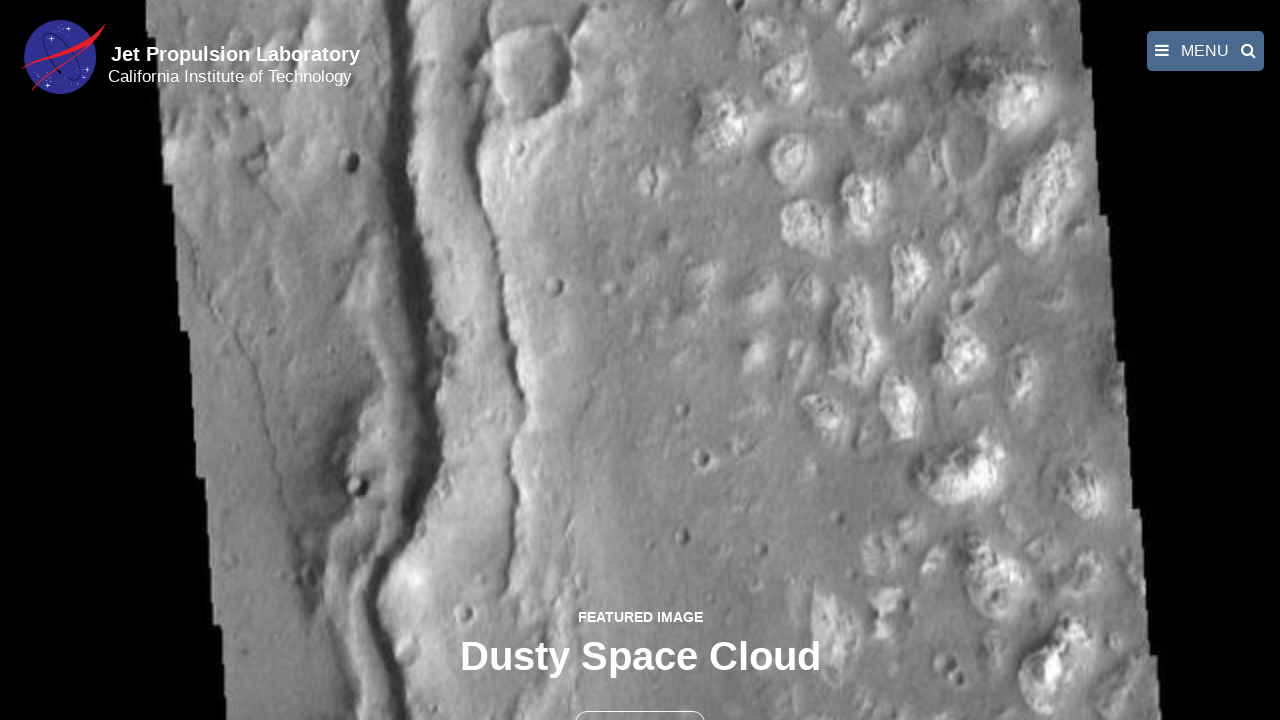

Navigated to JPL Space images page
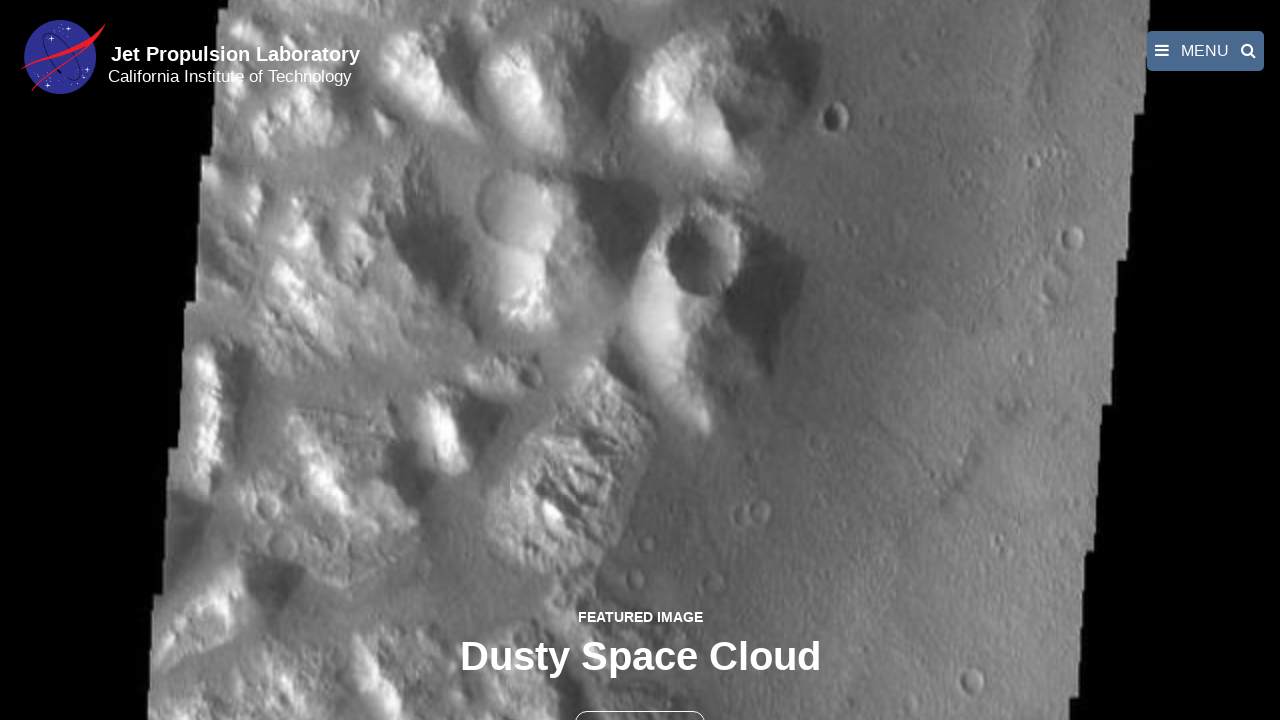

Clicked button to view full featured image at (640, 699) on button >> nth=1
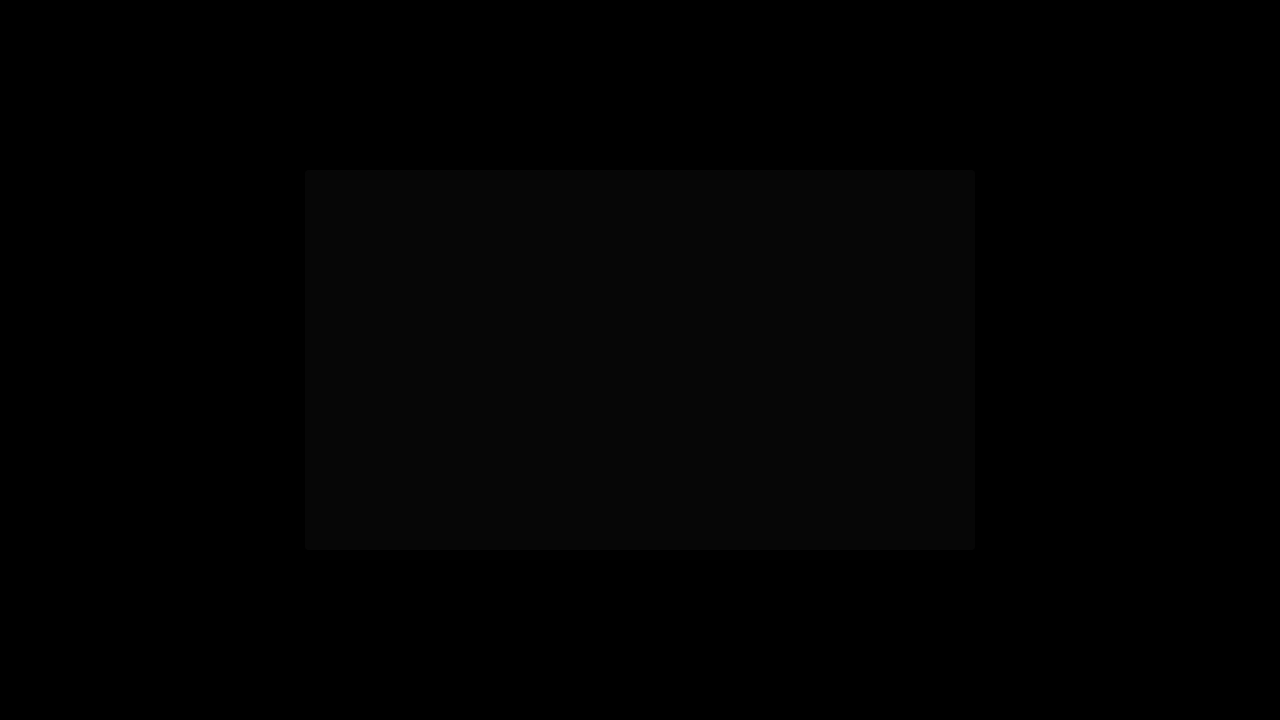

Full-size image loaded in lightbox
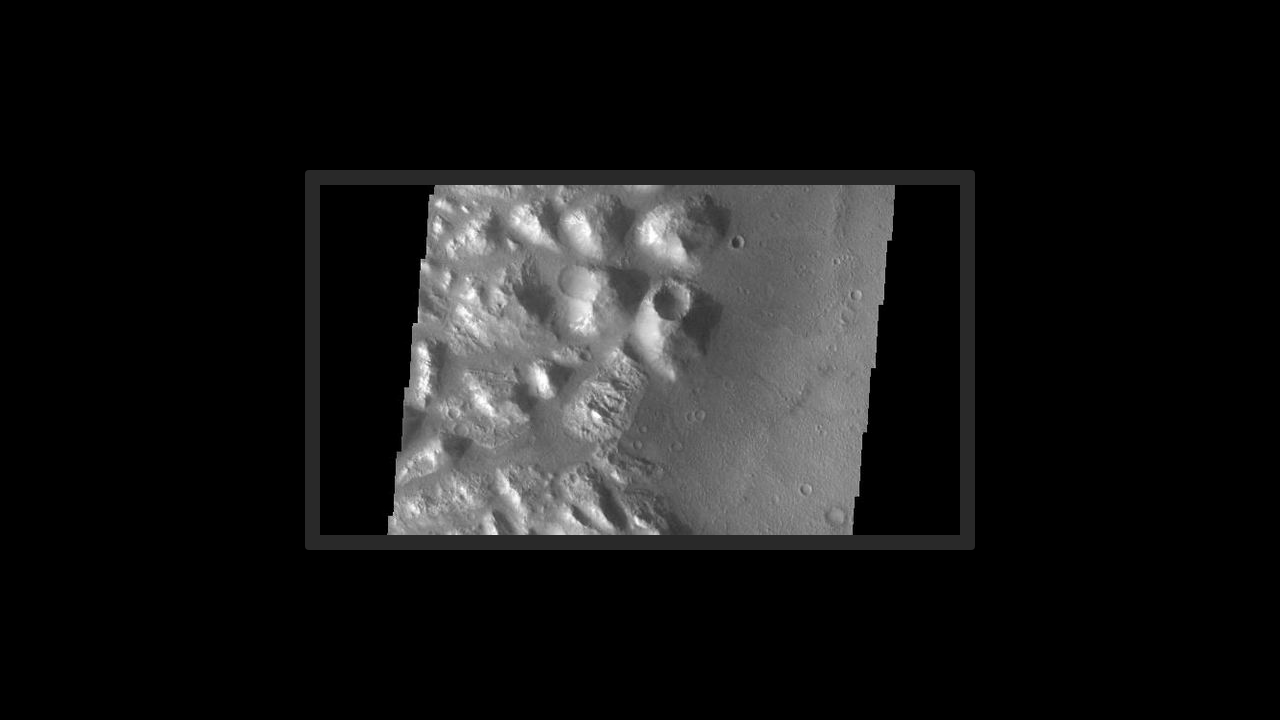

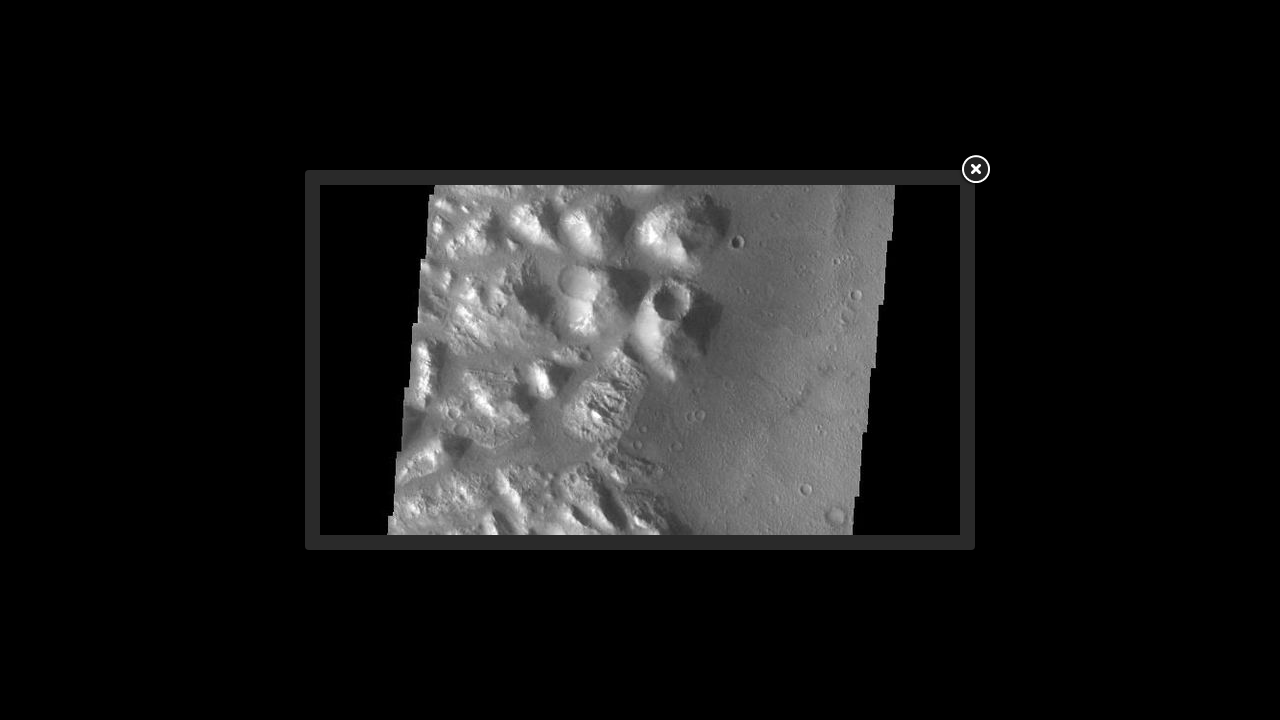